Tests file download functionality by clicking on a text file download link and handling the download event

Starting URL: https://the-internet.herokuapp.com/download

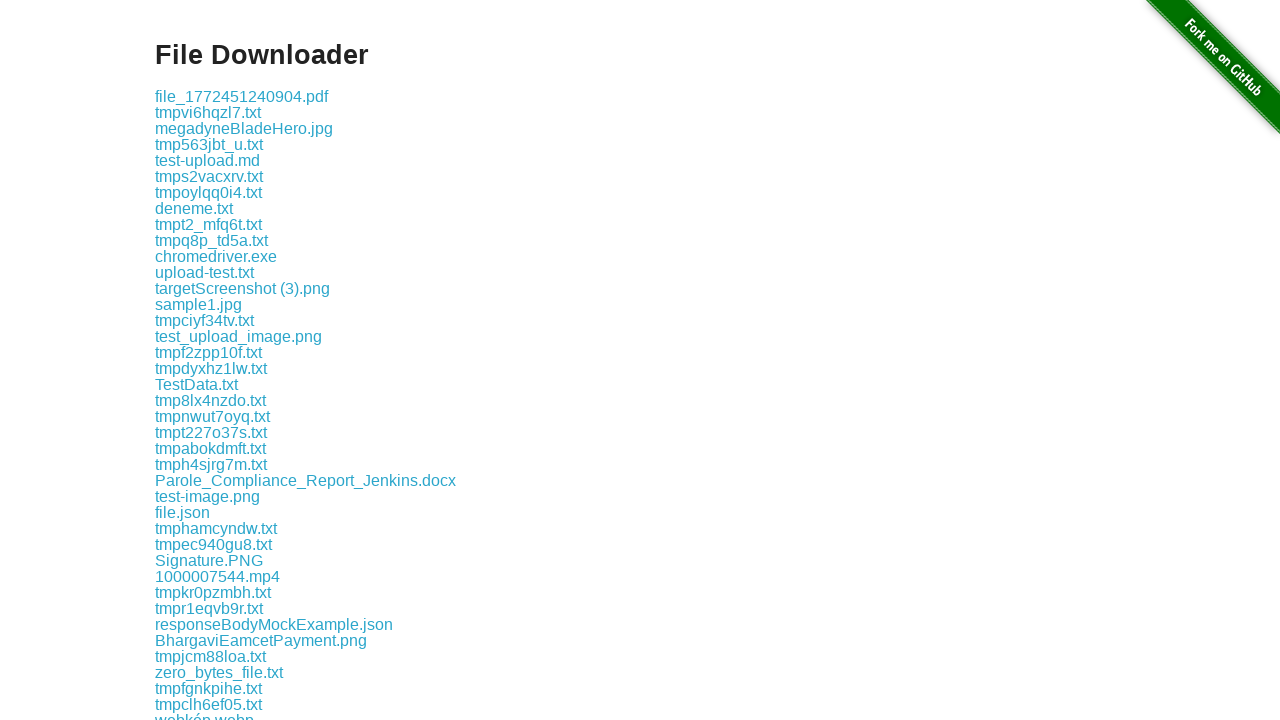

Clicked on text file download link and download event captured at (208, 112) on a[href$=".txt"]
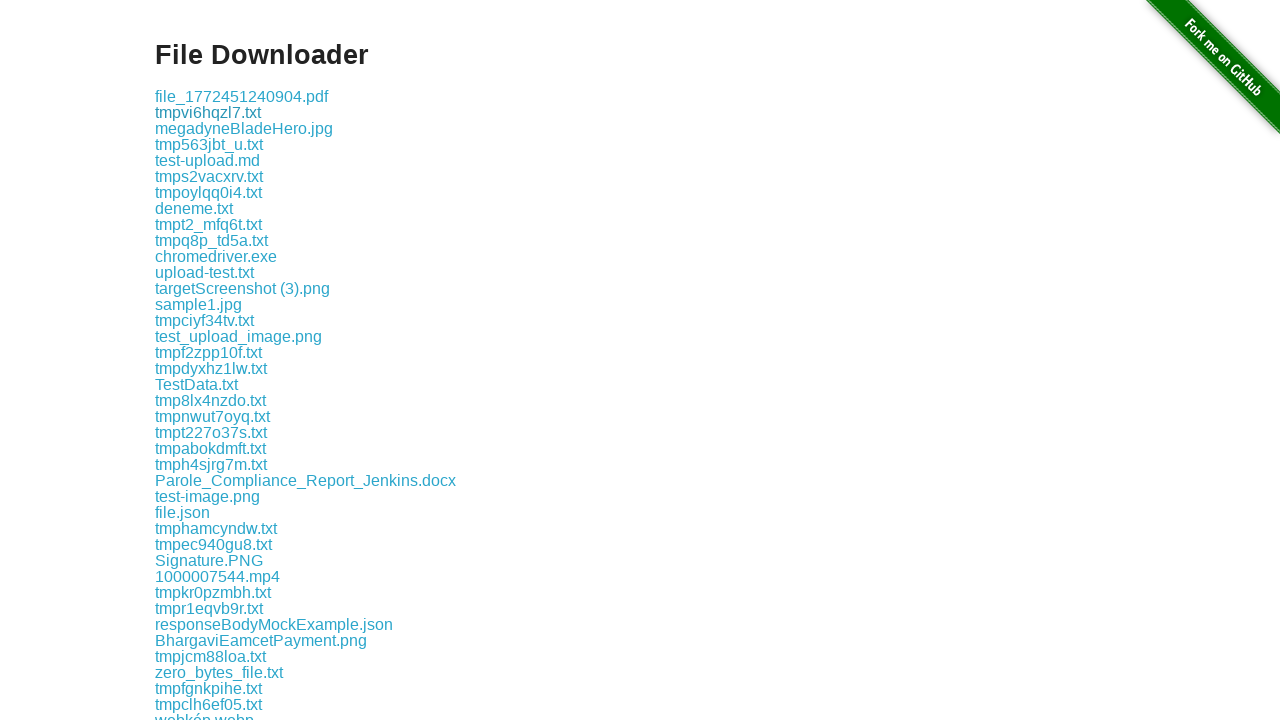

Retrieved download object from download event
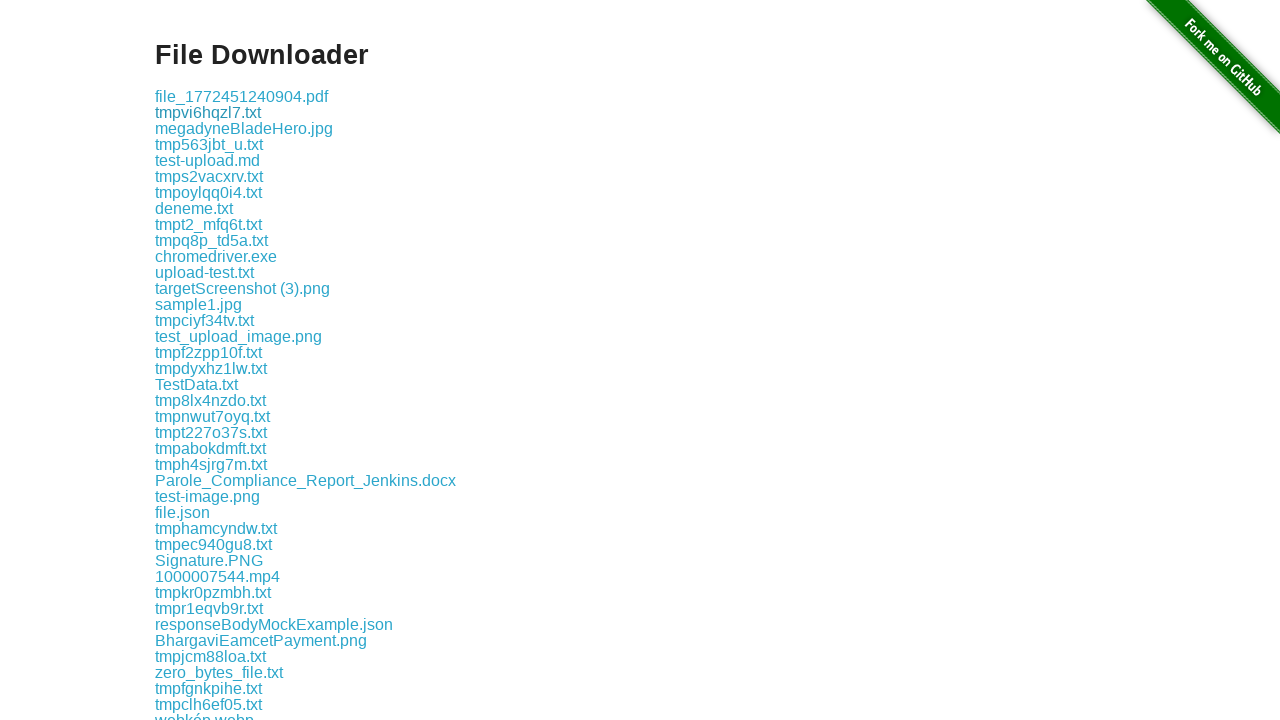

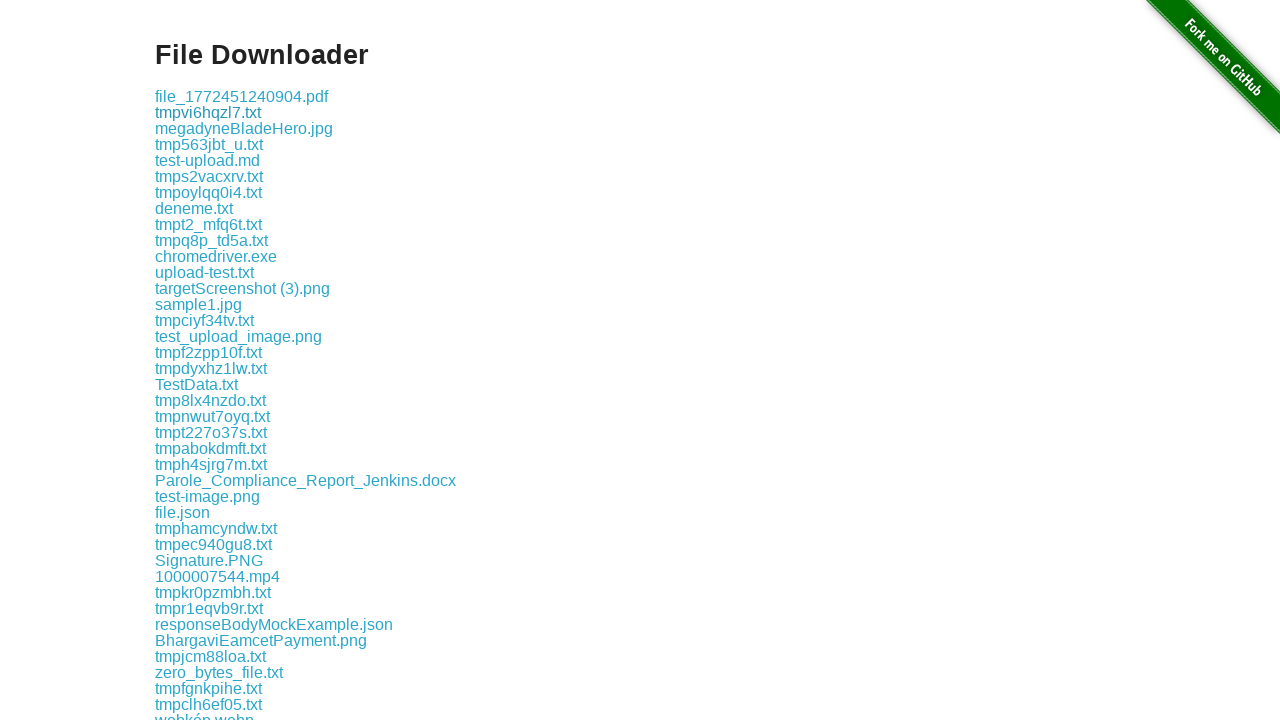